Navigates to a book catalog website and clicks on the 'Travel' category link to navigate to that section.

Starting URL: https://books.toscrape.com/

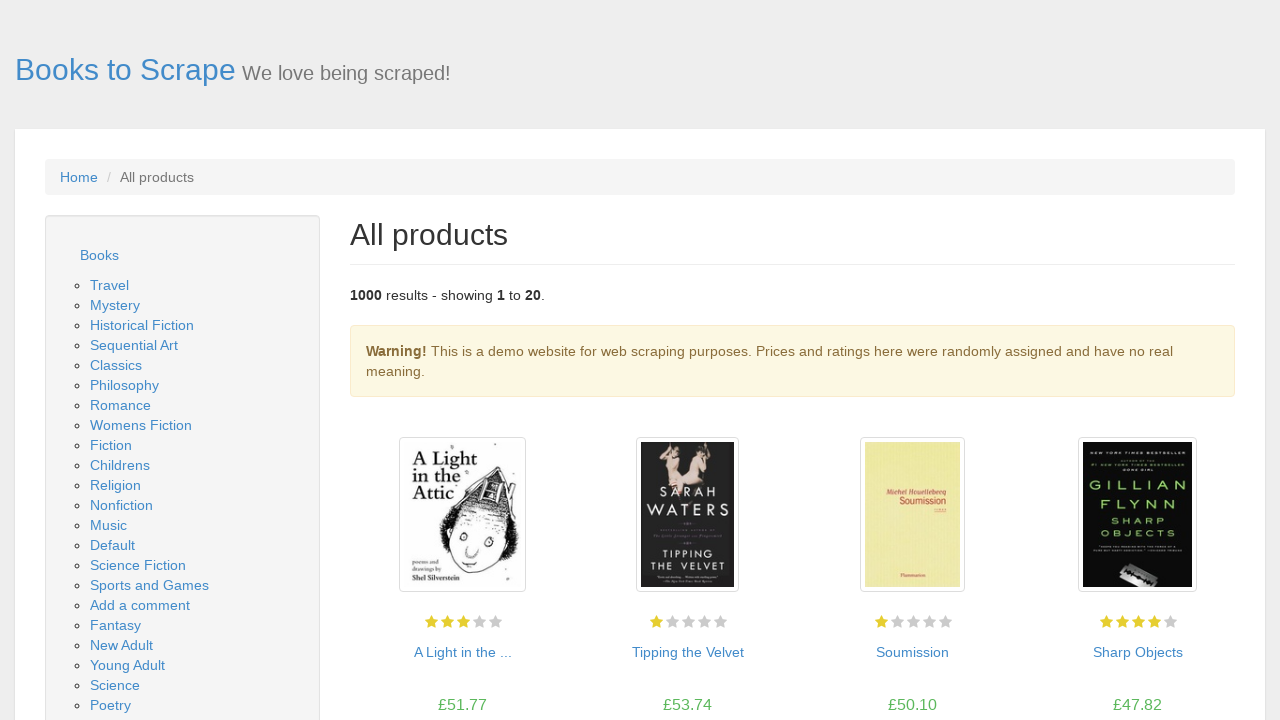

Waited for Travel category link to appear on the page
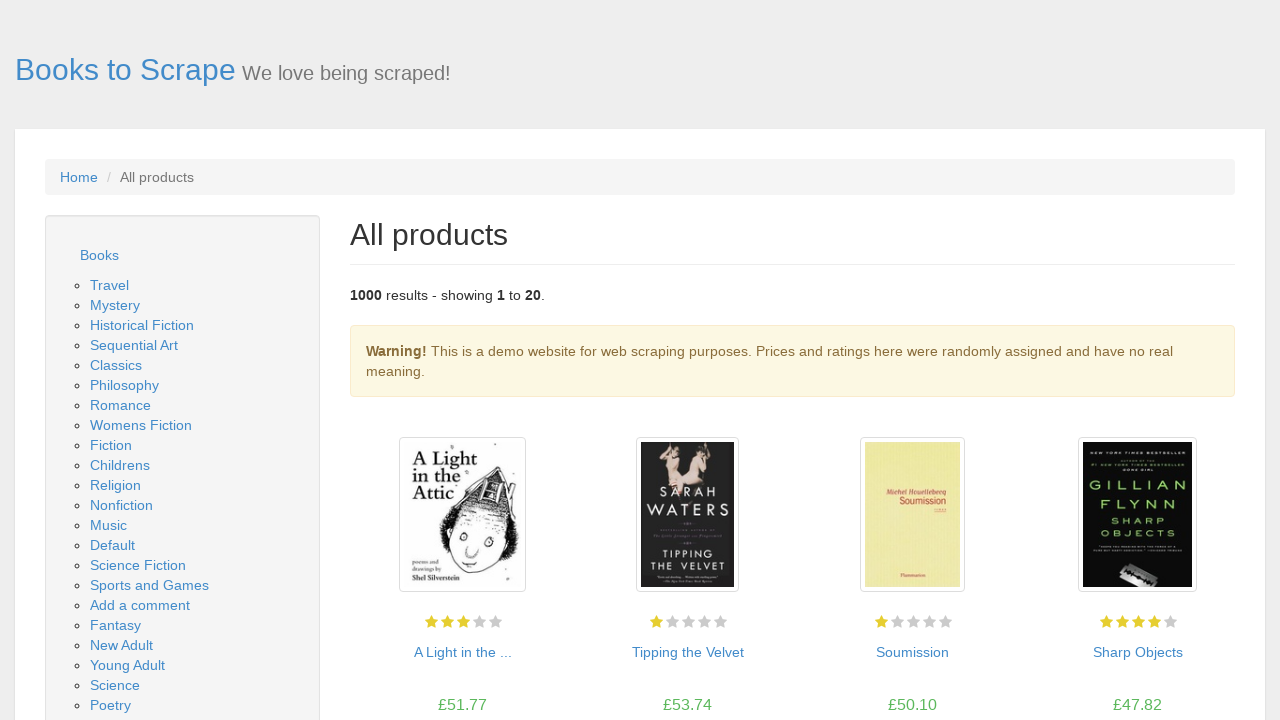

Clicked on the Travel category link at (110, 285) on a:has-text('Travel')
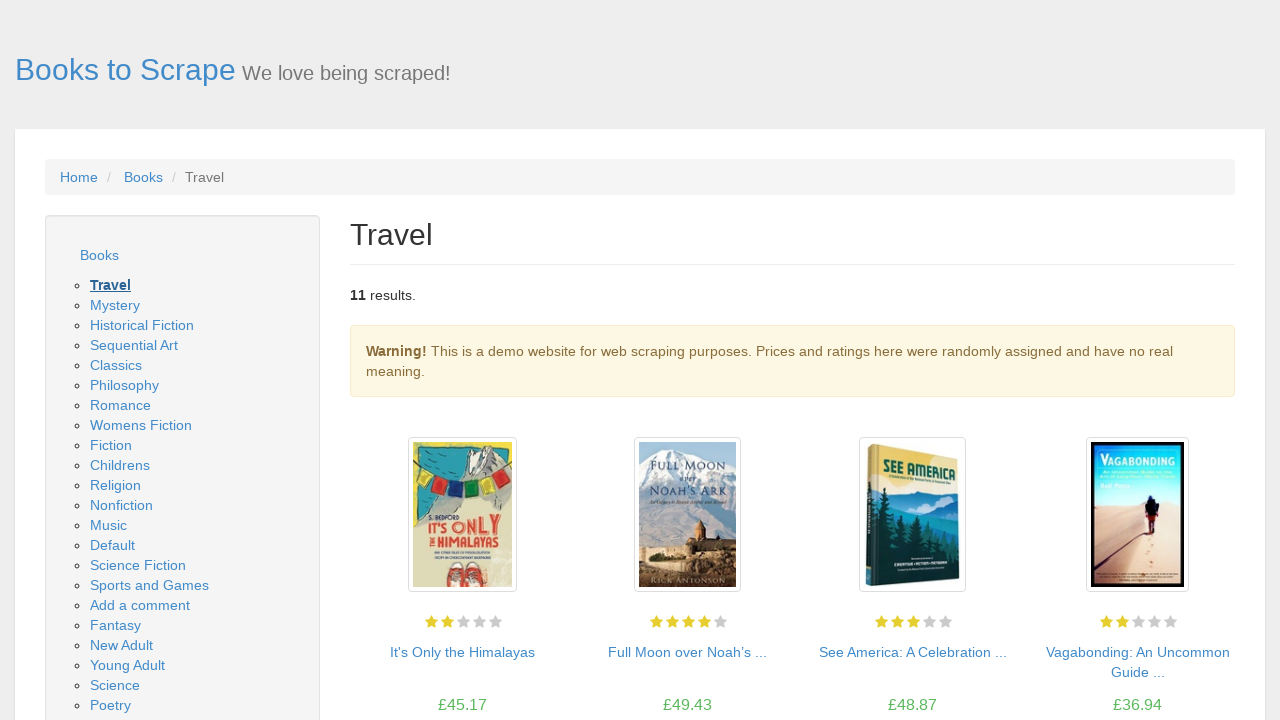

Travel category page loaded successfully
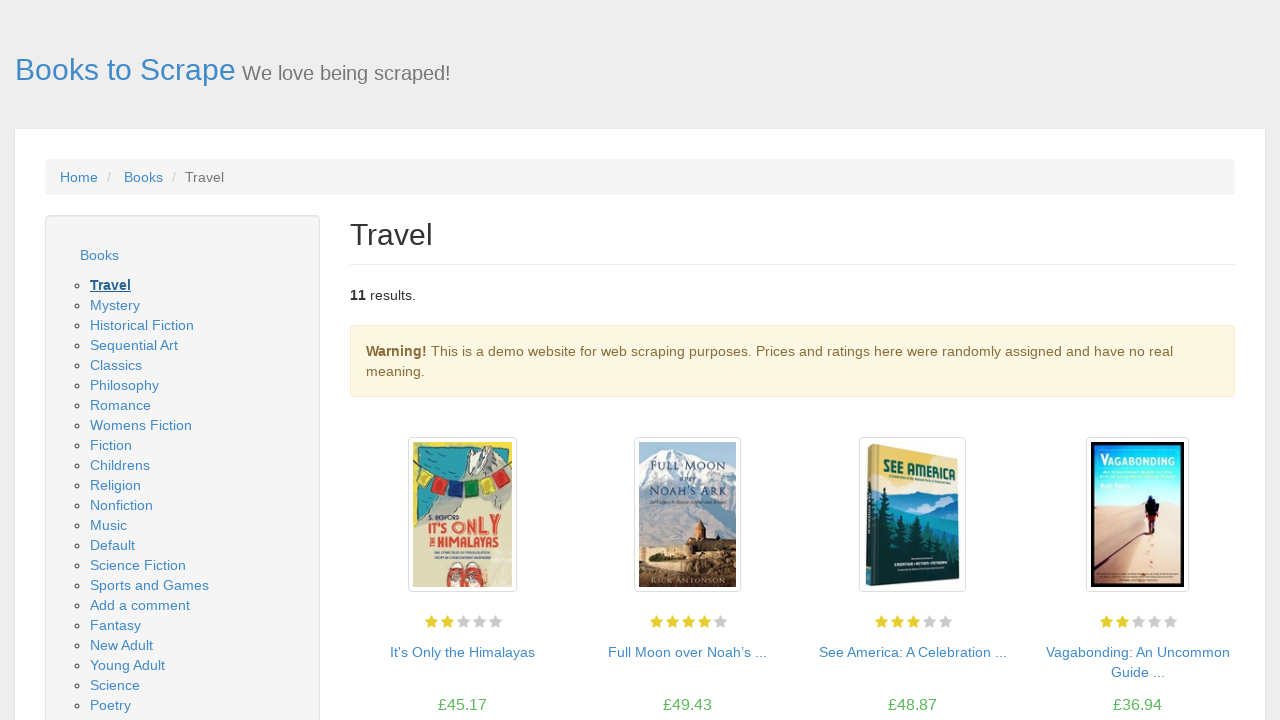

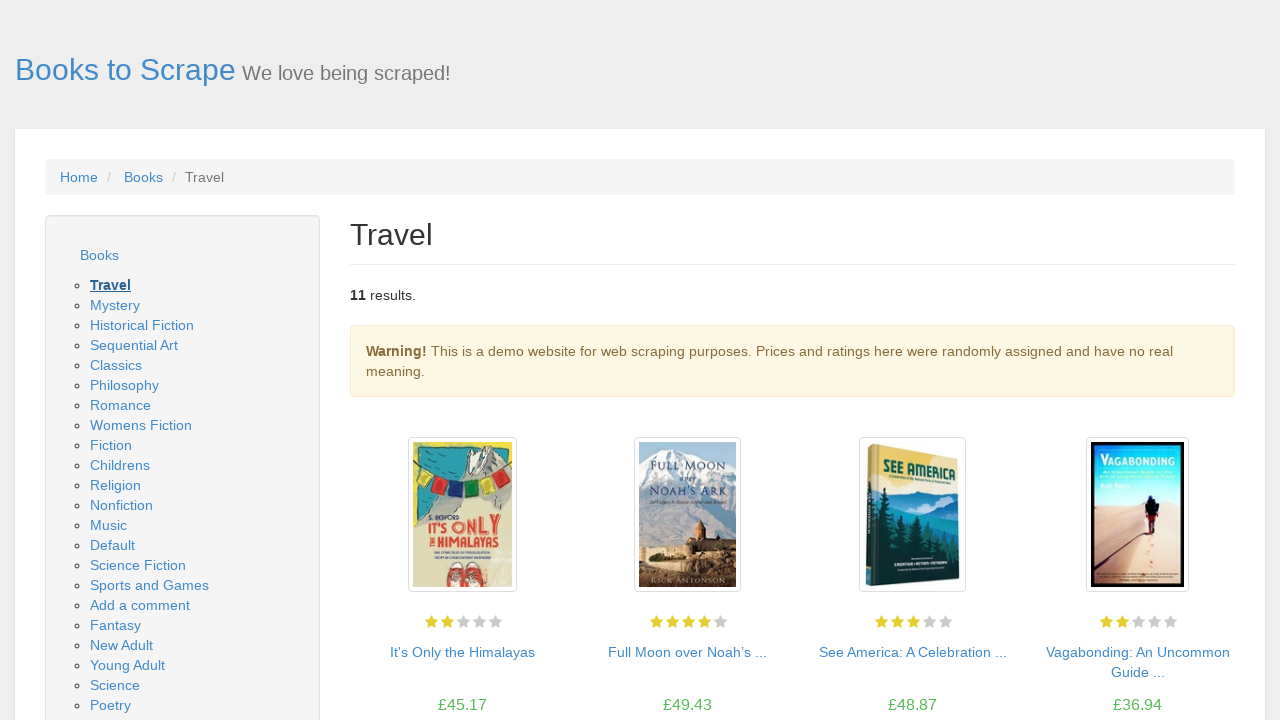